Tests checkbox functionality by verifying initial states and toggling checkbox selections

Starting URL: http://practice.cydeo.com/checkboxes

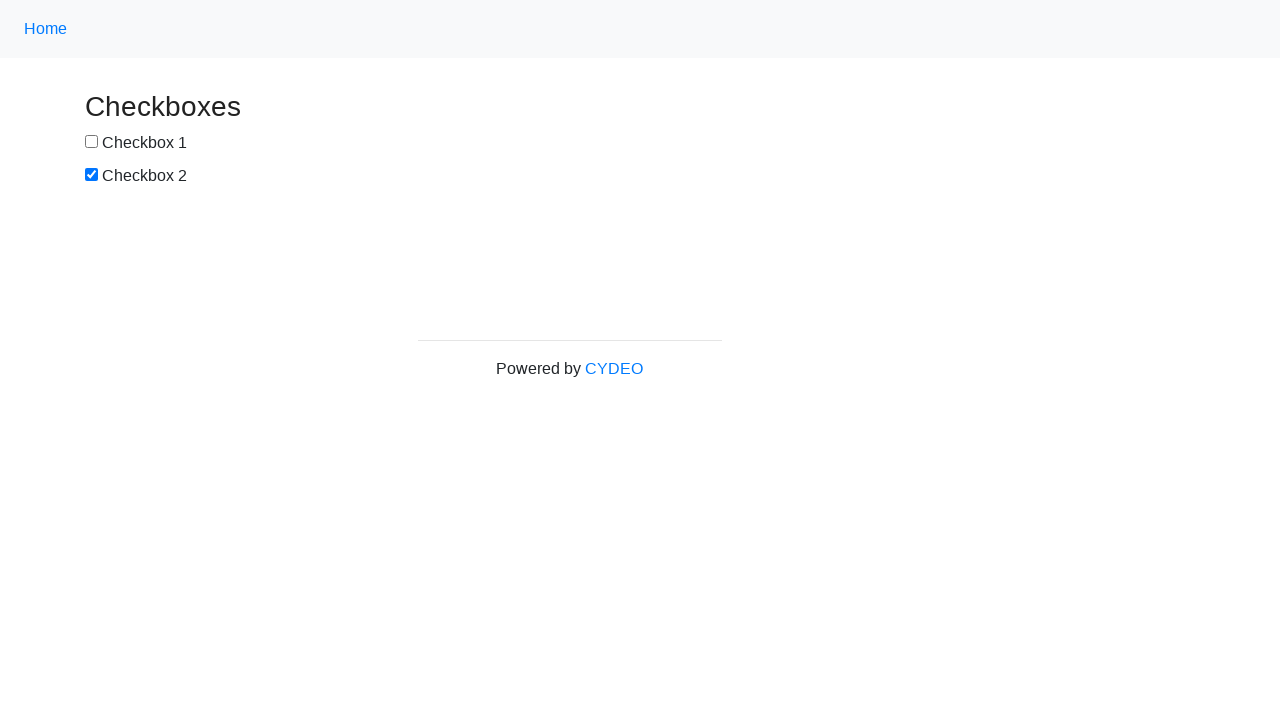

Located checkbox #1 (input#box1)
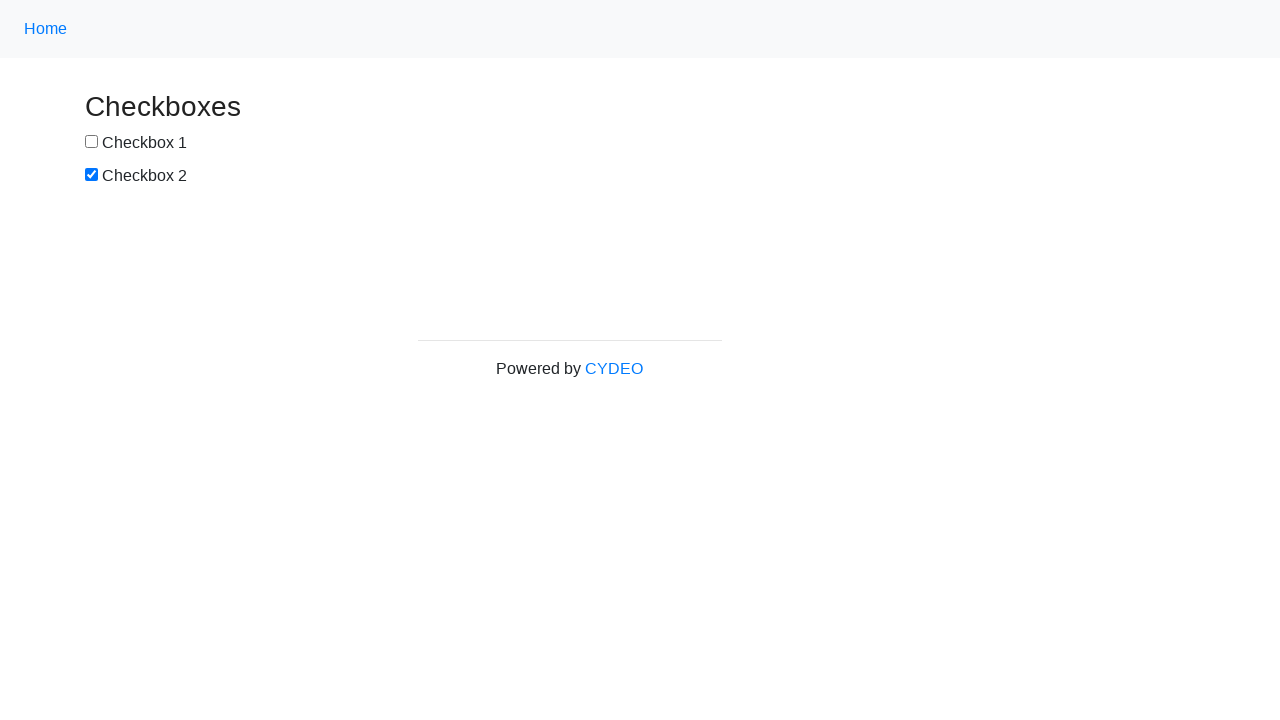

Located checkbox #2 (input[name='checkbox2'])
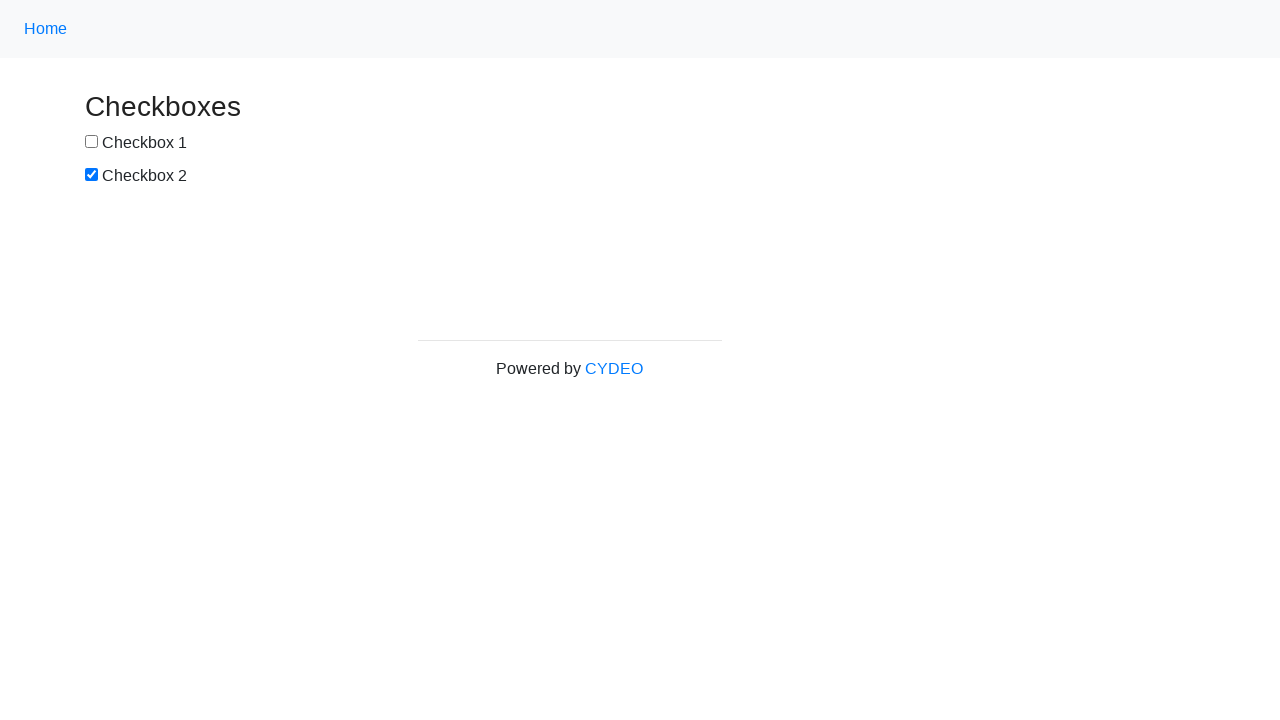

Clicked checkbox #1 to select it at (92, 142) on input#box1
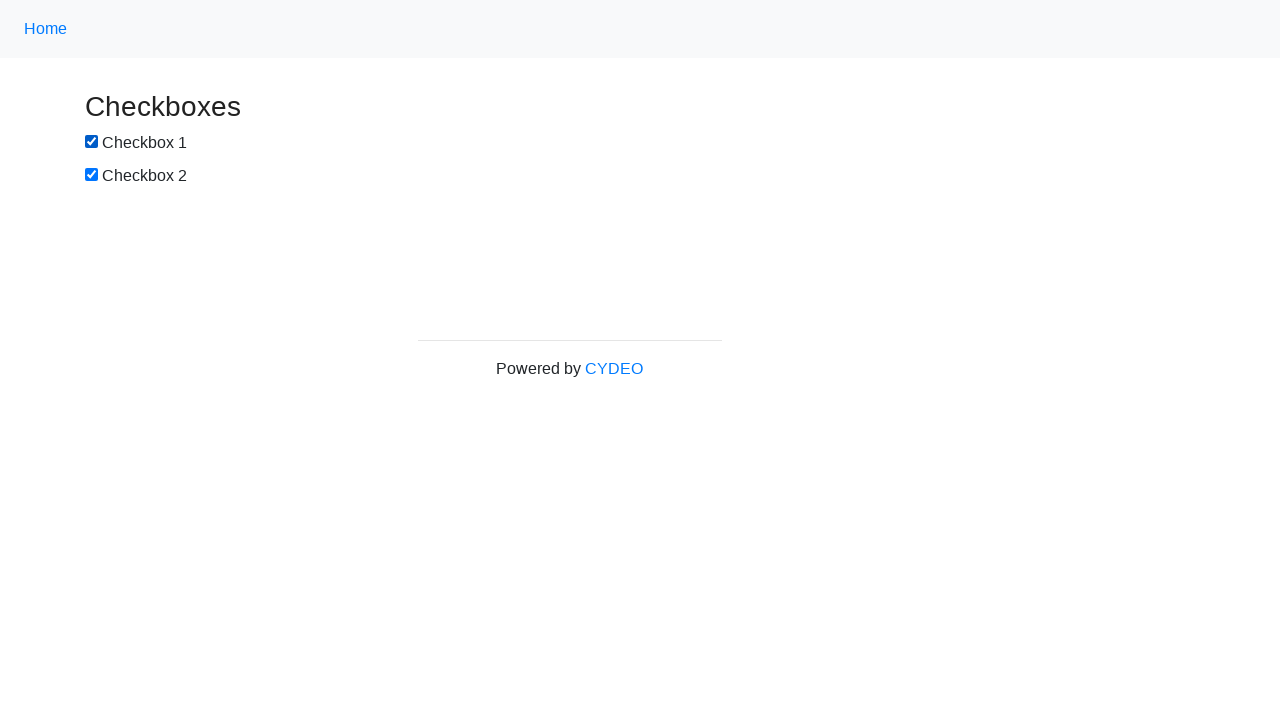

Clicked checkbox #2 to deselect it at (92, 175) on input[name='checkbox2']
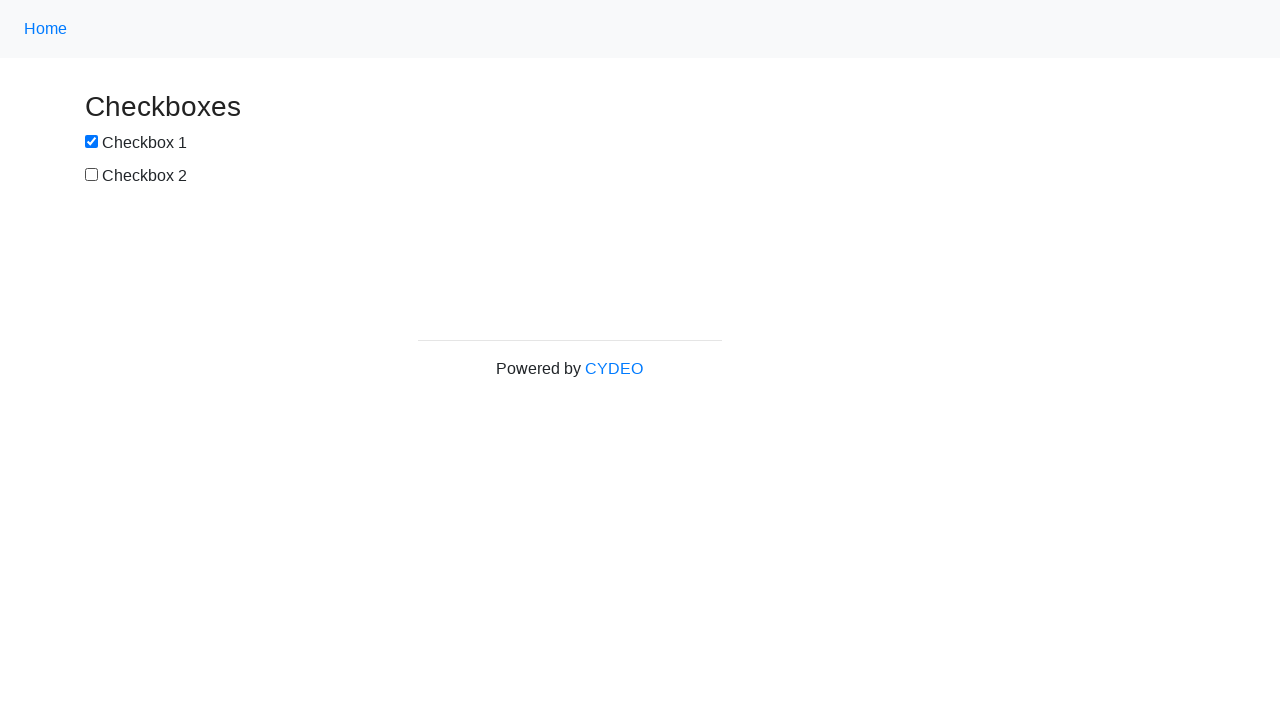

Verified checkbox #1 is checked
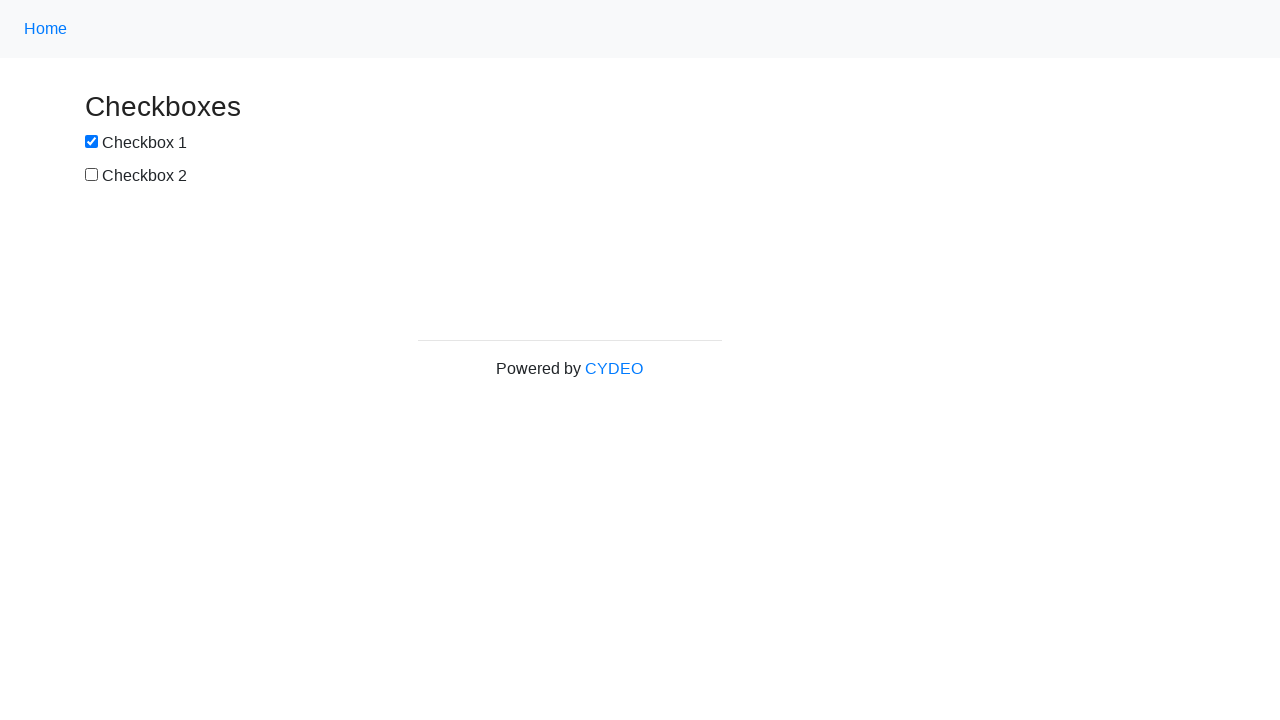

Verified checkbox #2 is unchecked
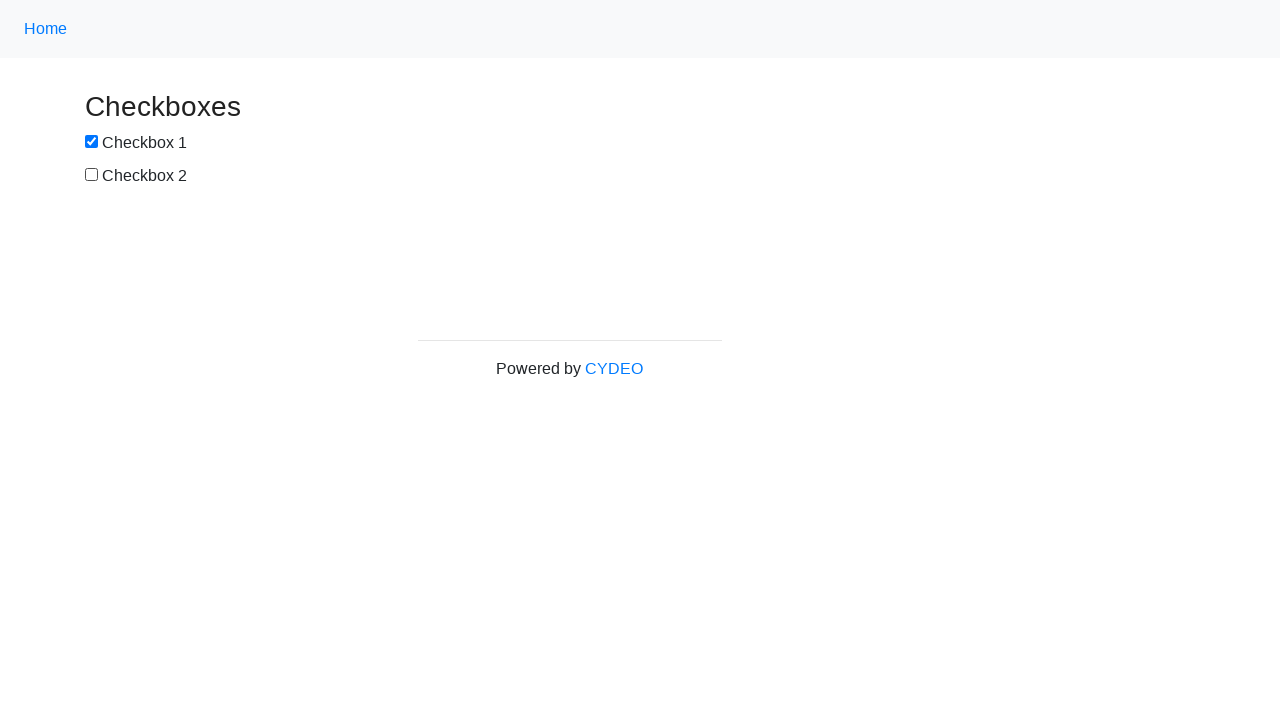

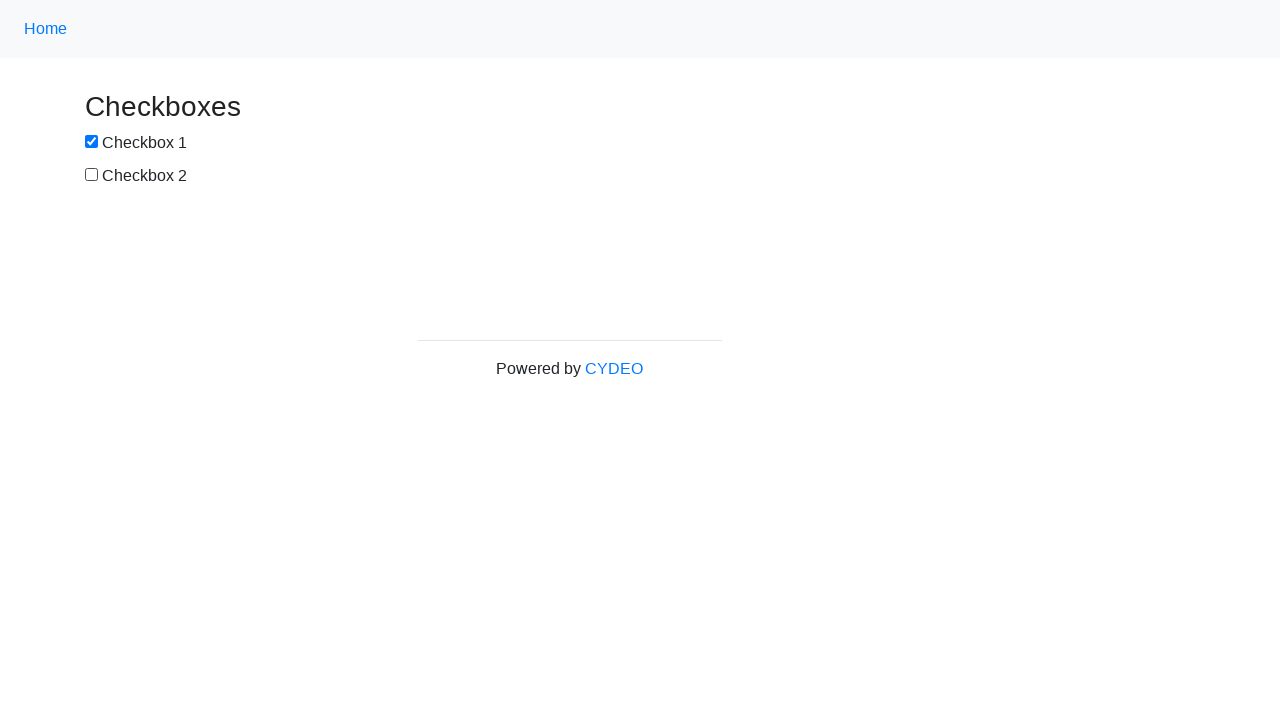